Tests various input field interactions including filling text, appending text, clearing fields, and verifying disabled/readonly states

Starting URL: https://letcode.in/test

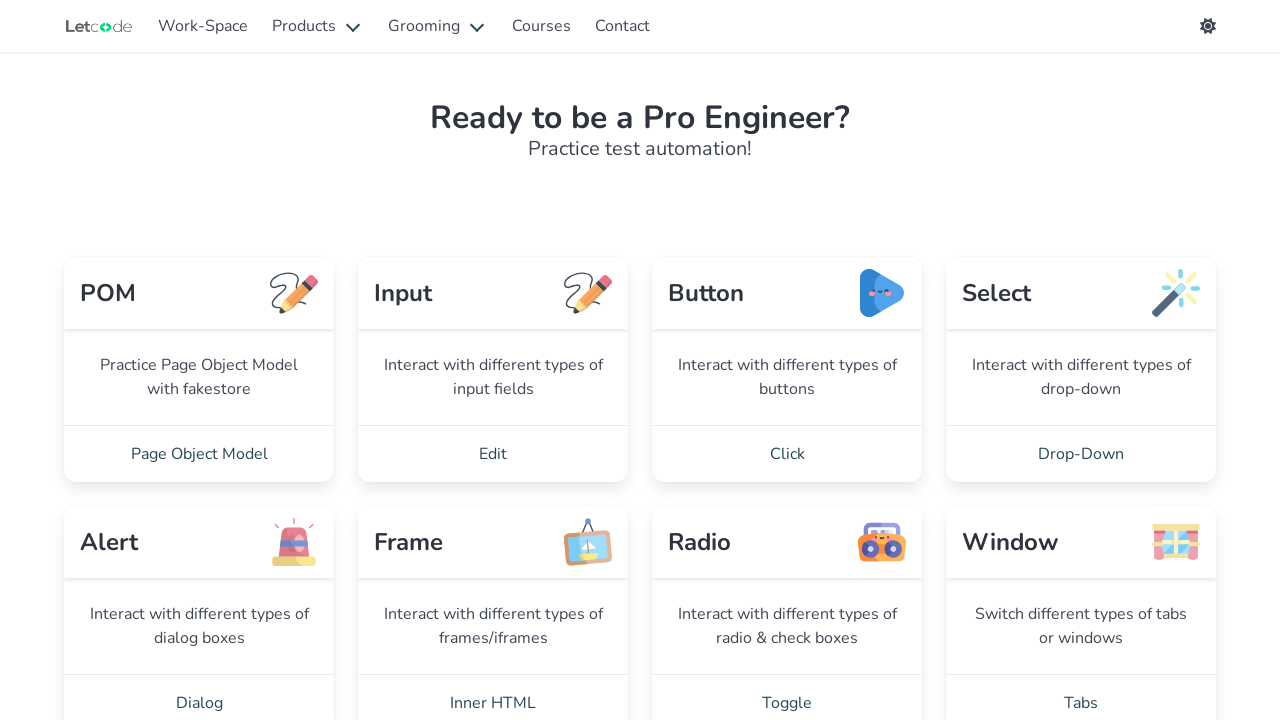

Clicked on the Edit link at (493, 454) on internal:role=link[name="Edit"i]
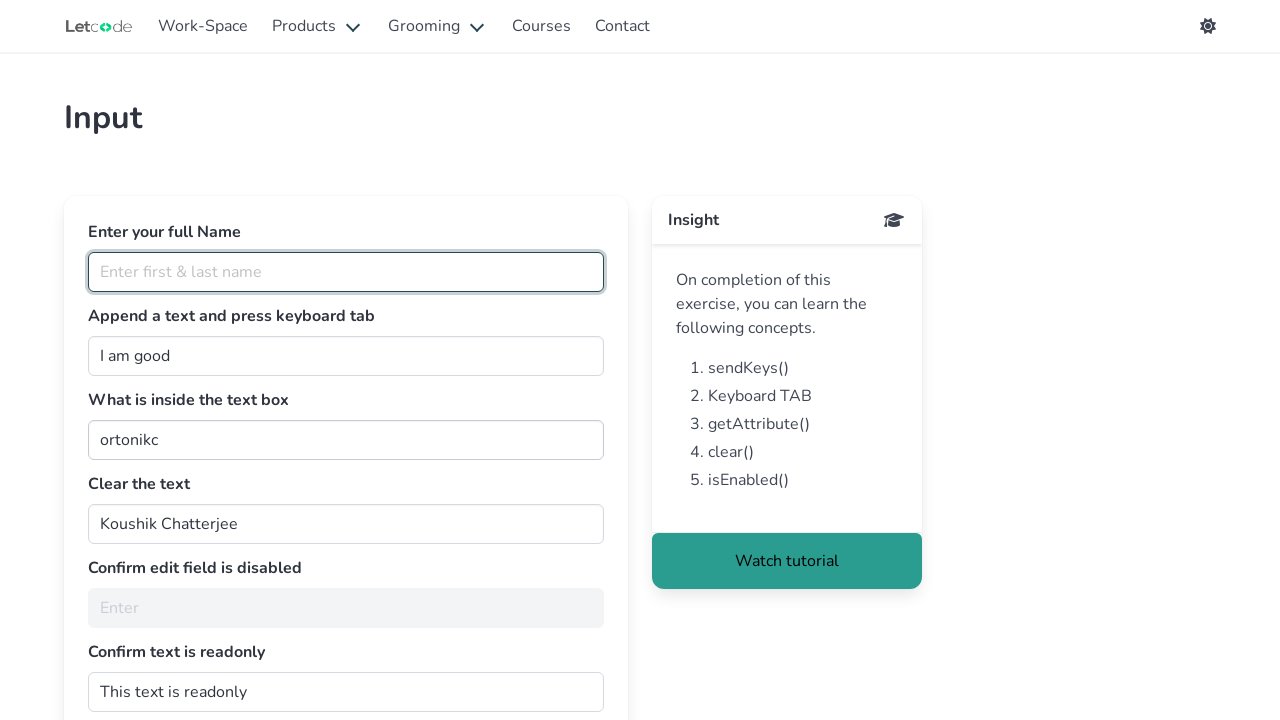

Filled first name input with 'Rajesh Kumar Mahto' on internal:attr=[placeholder="Enter first & last name"i]
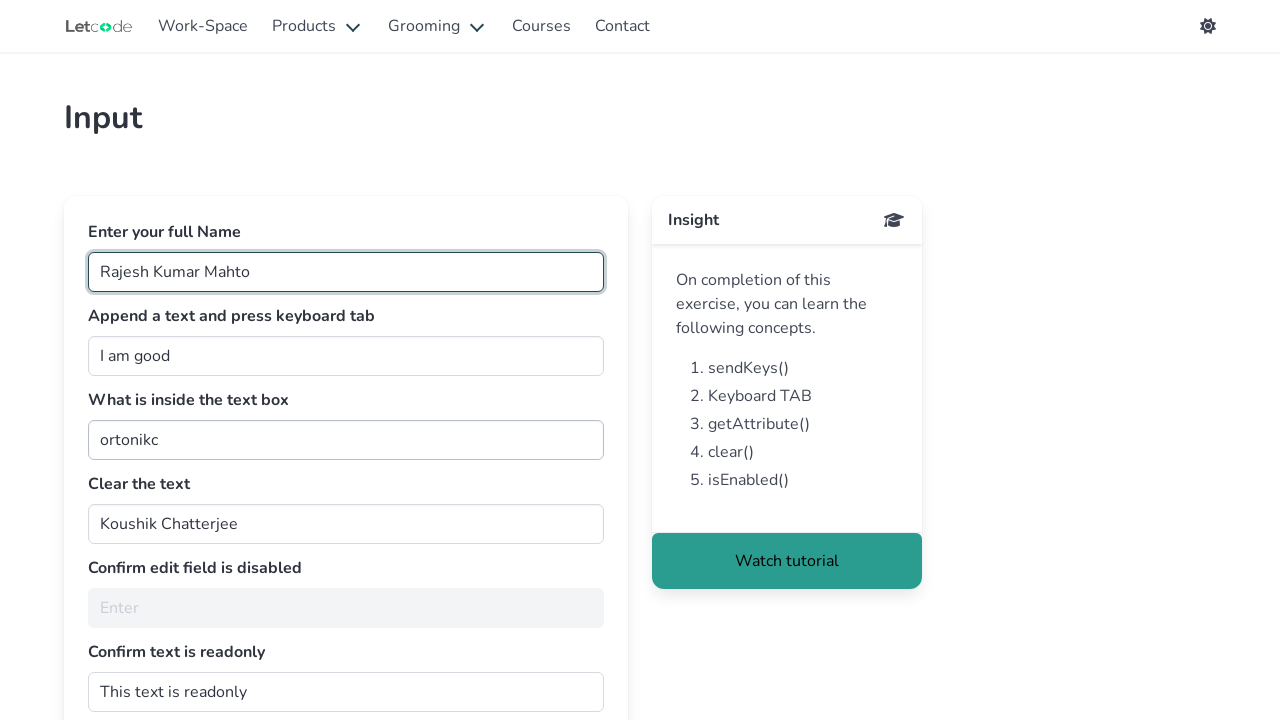

Retrieved current value from join field
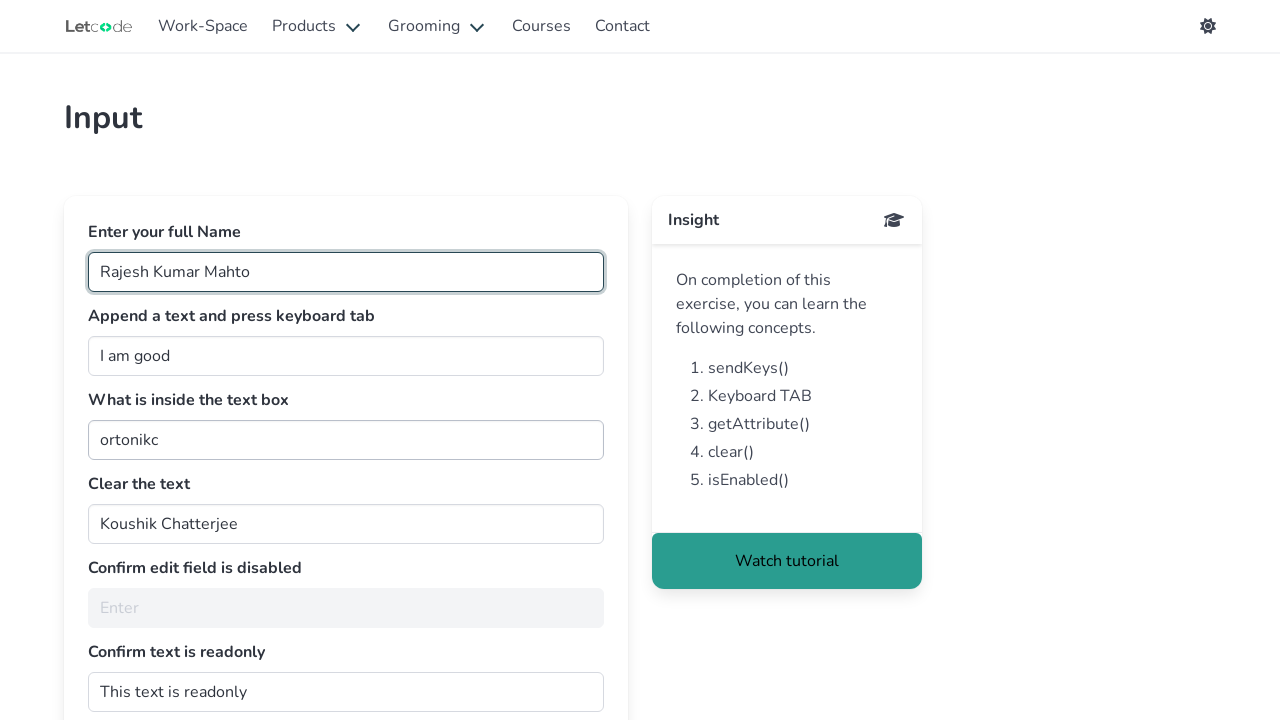

Appended ' human being' text to join field on #join
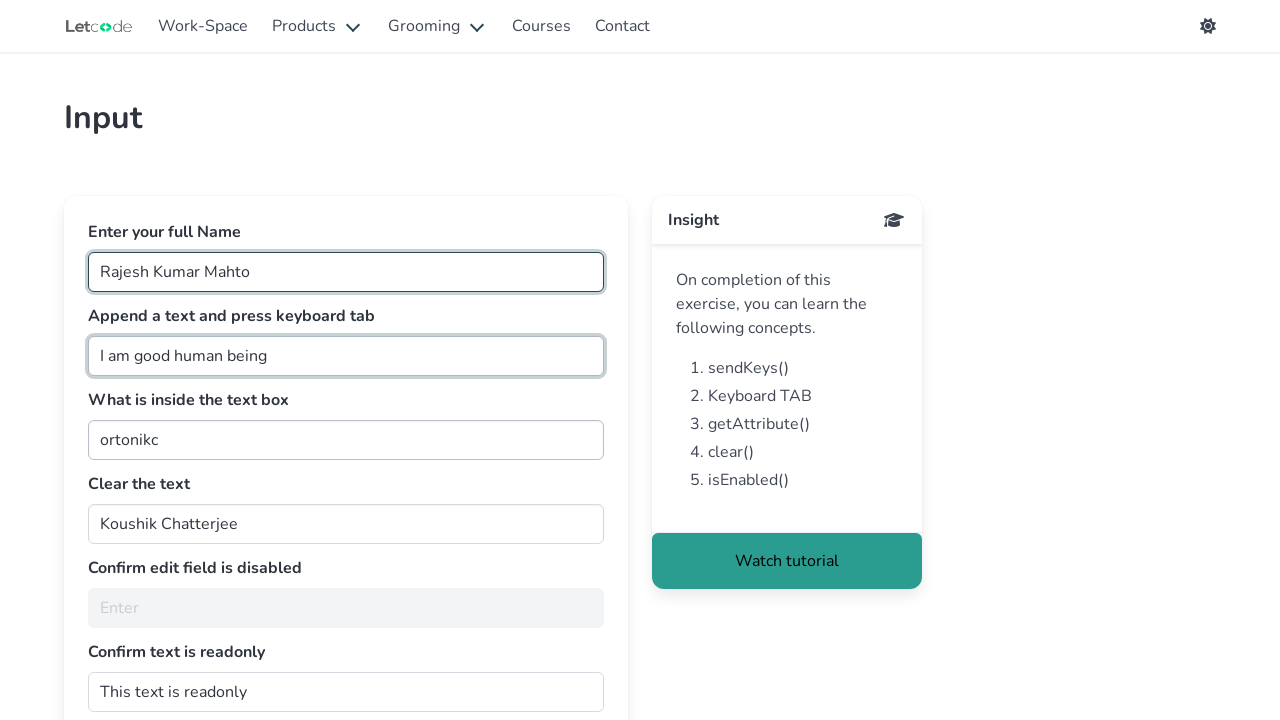

Pressed Tab key to move to next field on #join
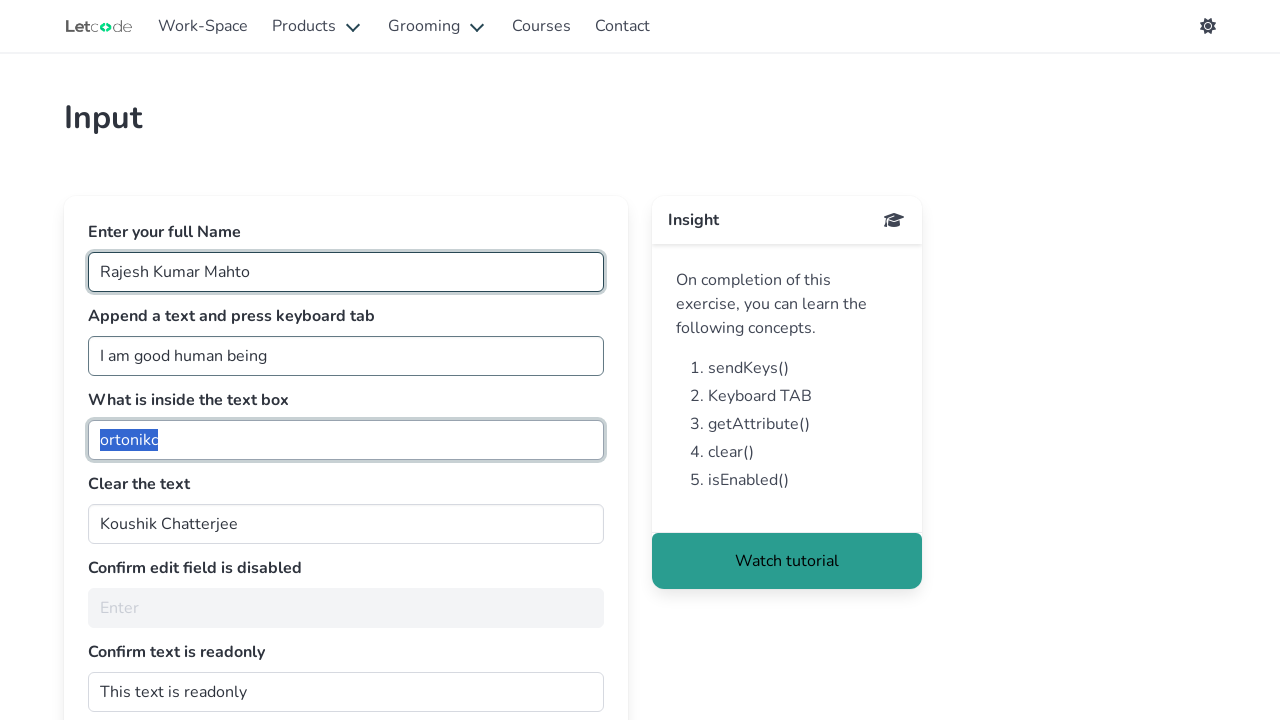

Cleared the clearMe input field on #clearMe
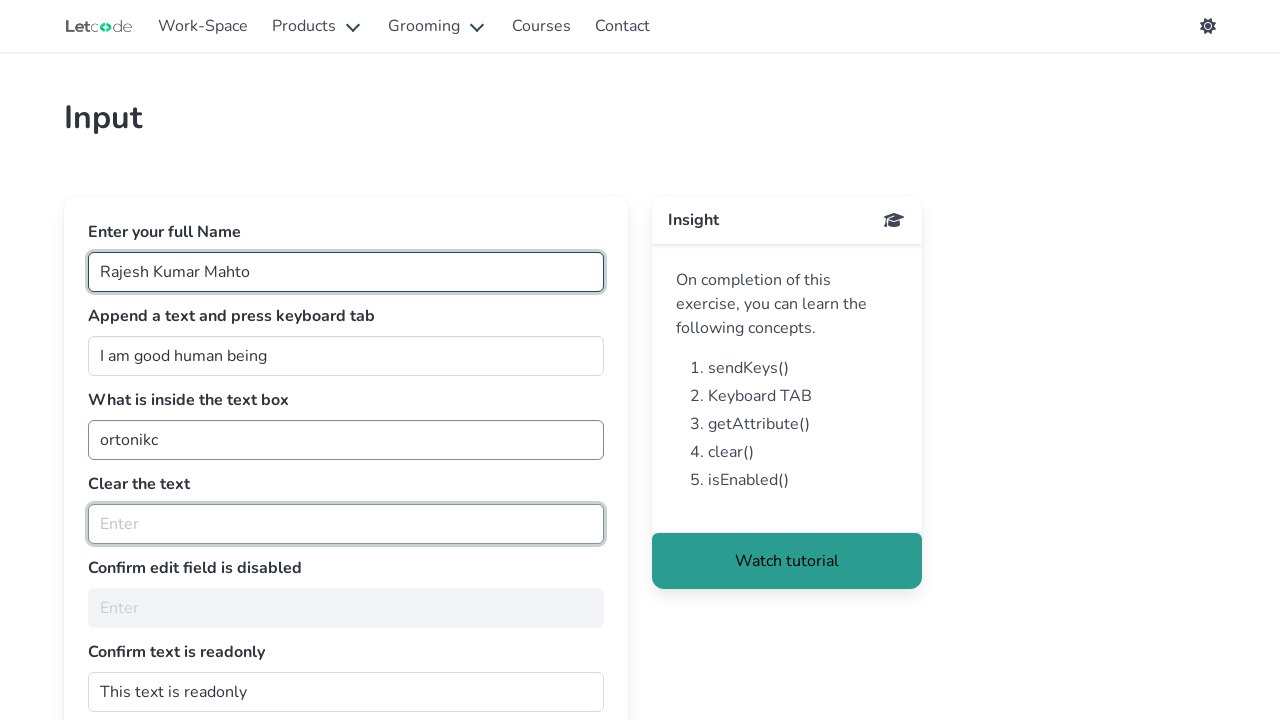

Verified that noEdit field is disabled
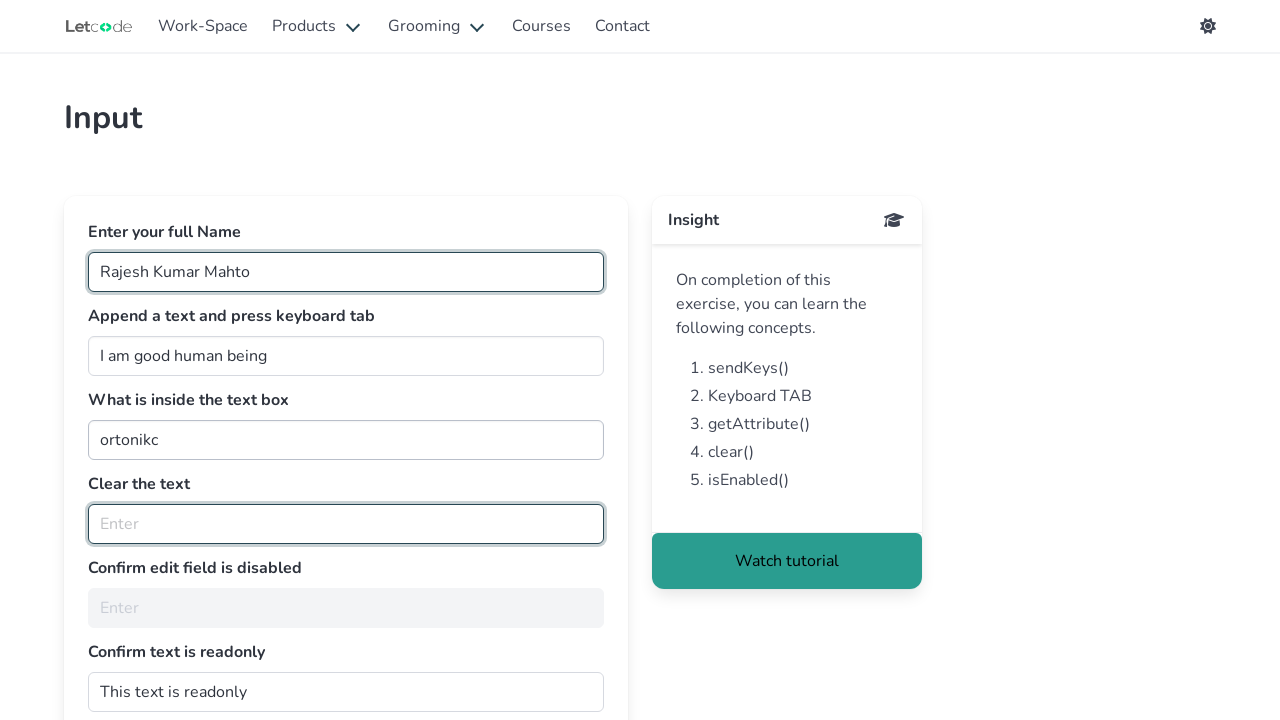

Verified that dontwrite field is readonly
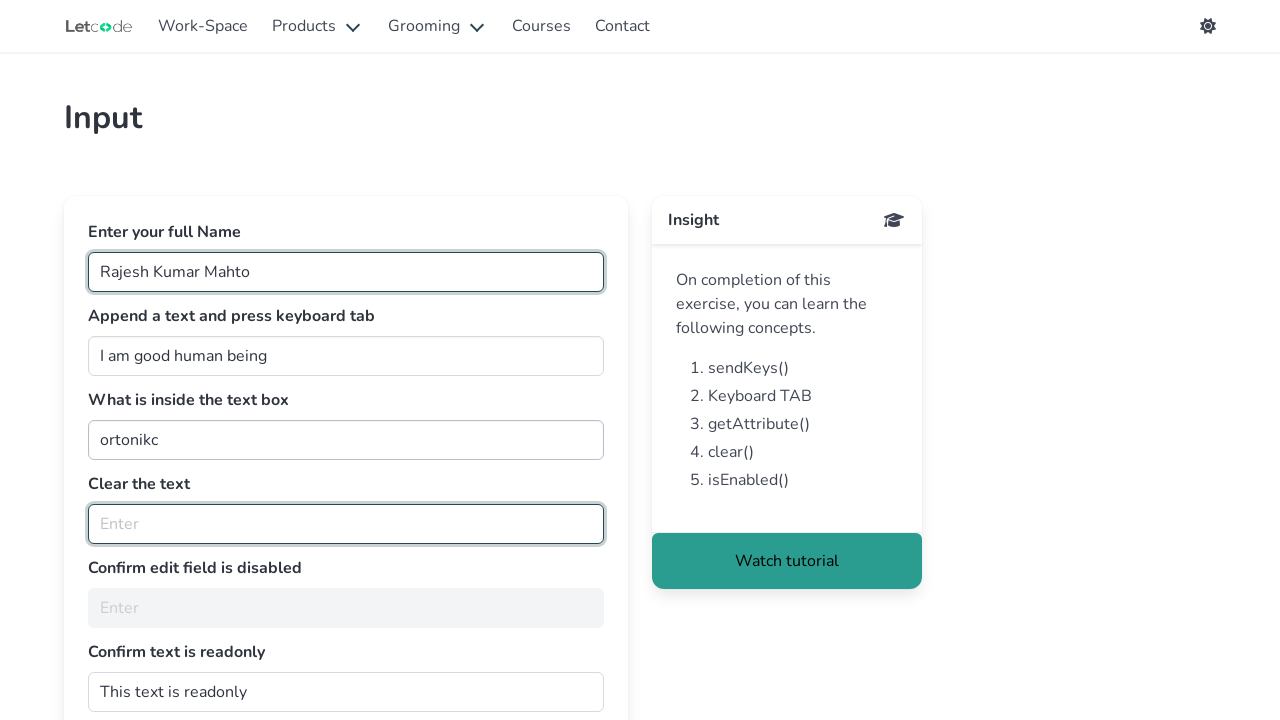

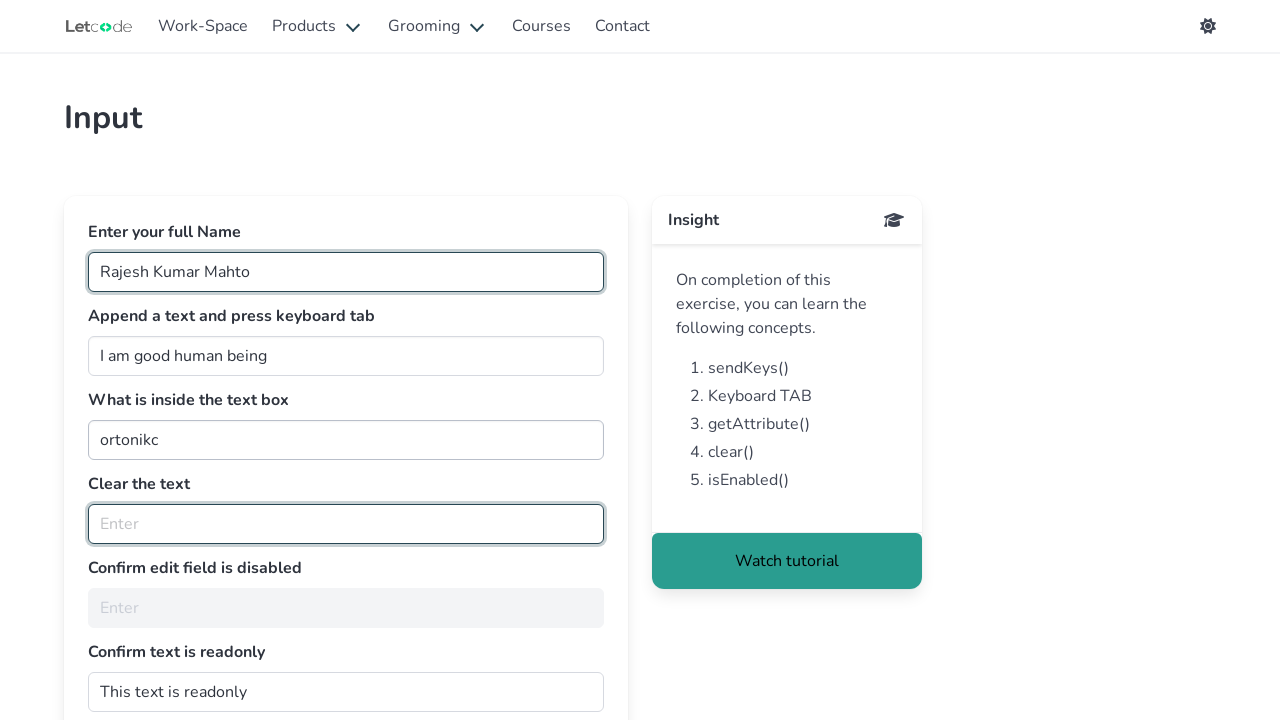